Tests alert functionality by entering a name in the textbox and clicking the alert button to trigger and accept an alert

Starting URL: http://www.qaclickacademy.com/practice.php

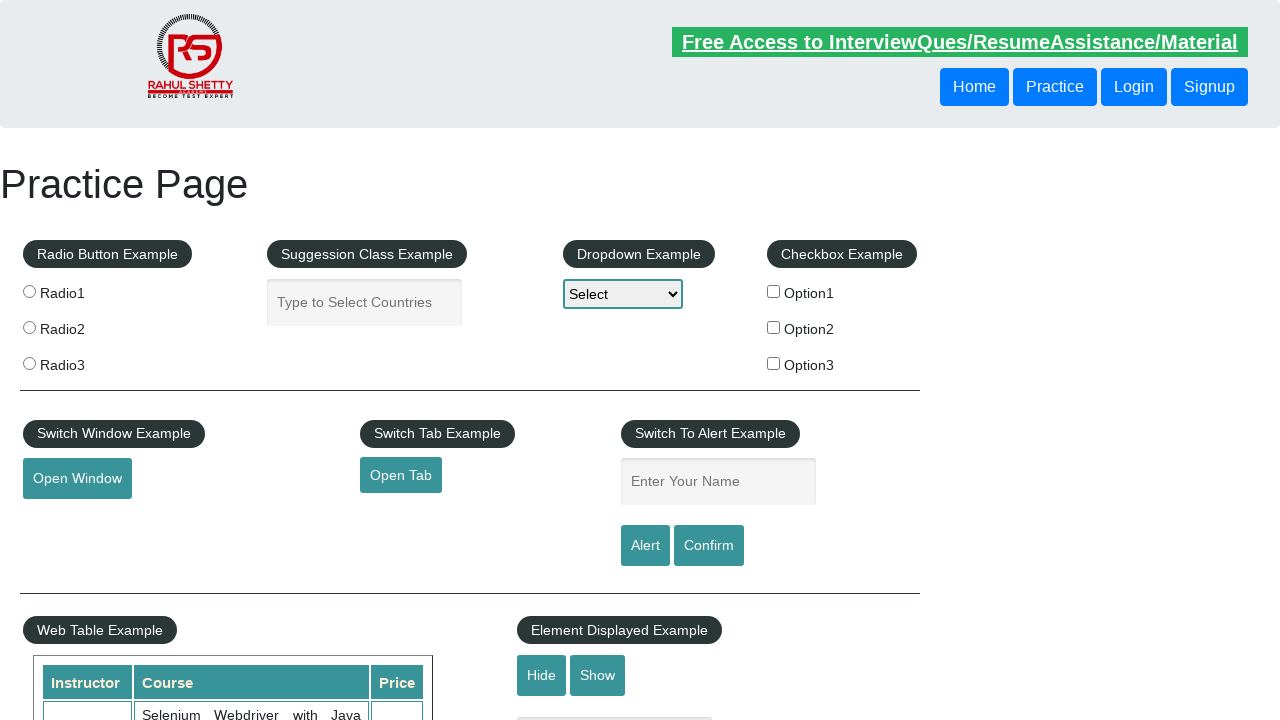

Filled name field with 'Nikhil' on #name
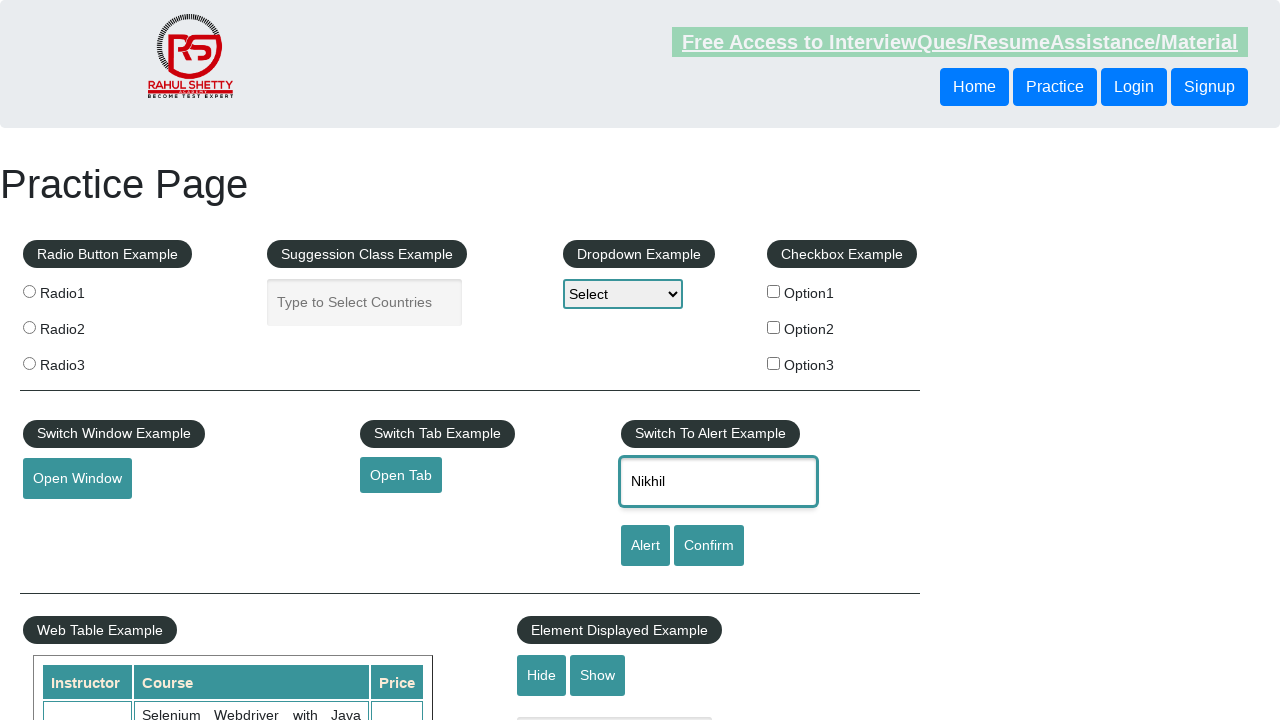

Set up dialog handler to automatically accept alerts
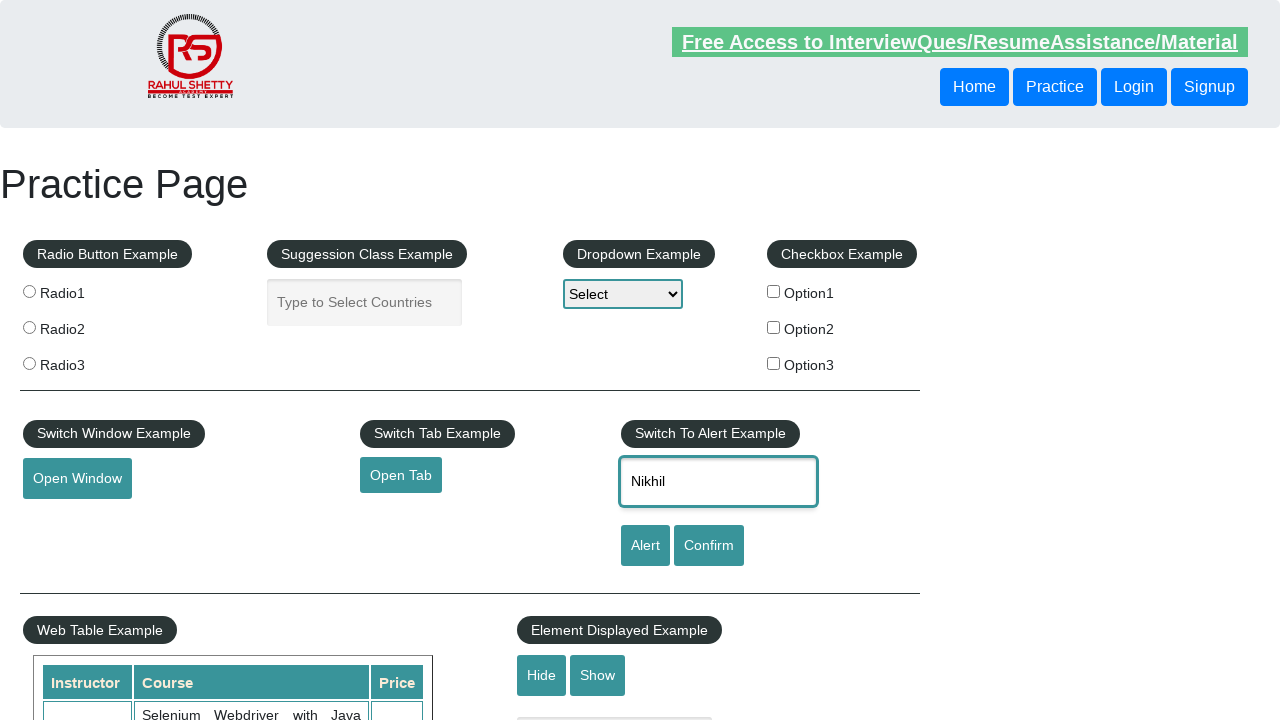

Clicked alert button to trigger alert at (645, 546) on #alertbtn
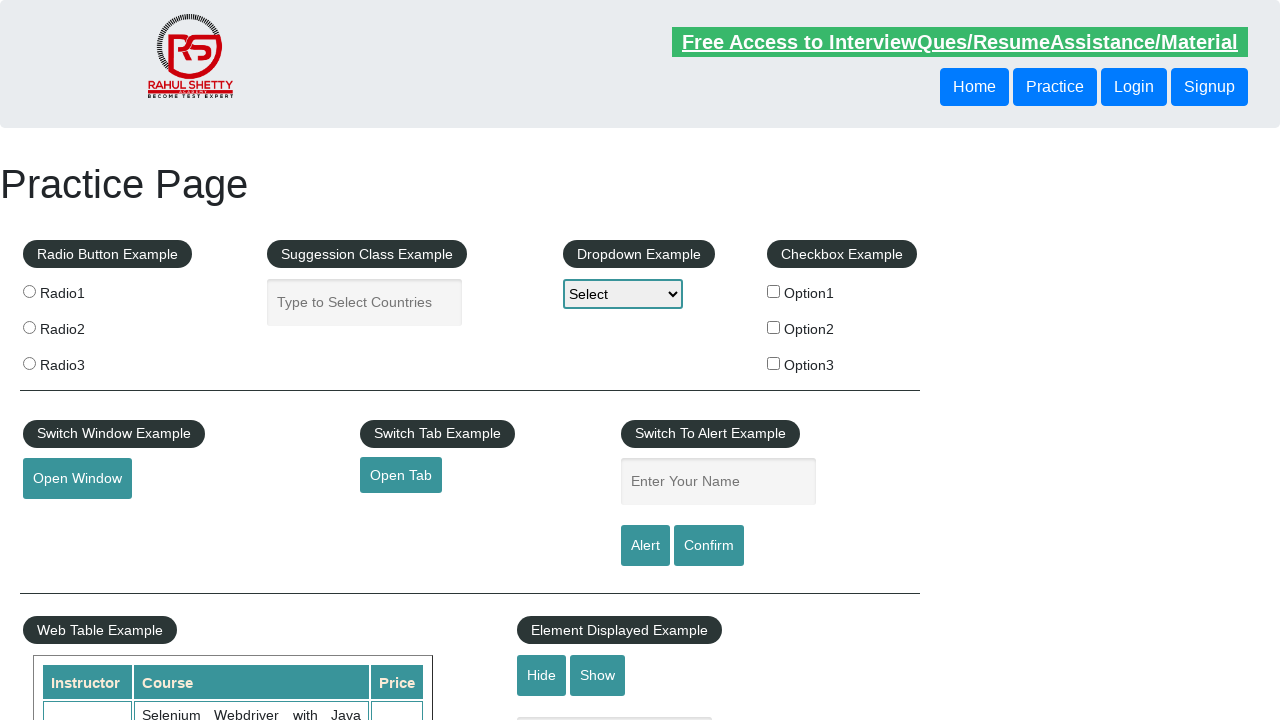

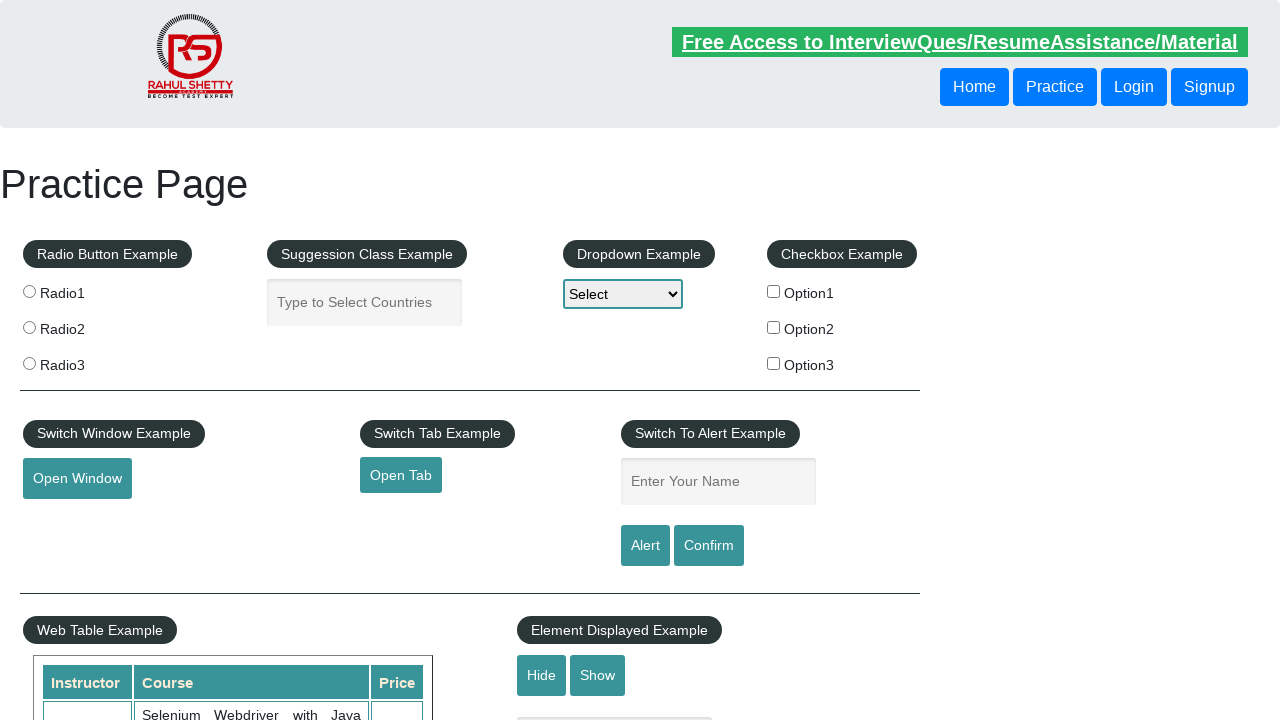